Tests registration form by filling in first name, last name, and email fields, then submitting the form and verifying successful registration message

Starting URL: http://suninjuly.github.io/registration1.html

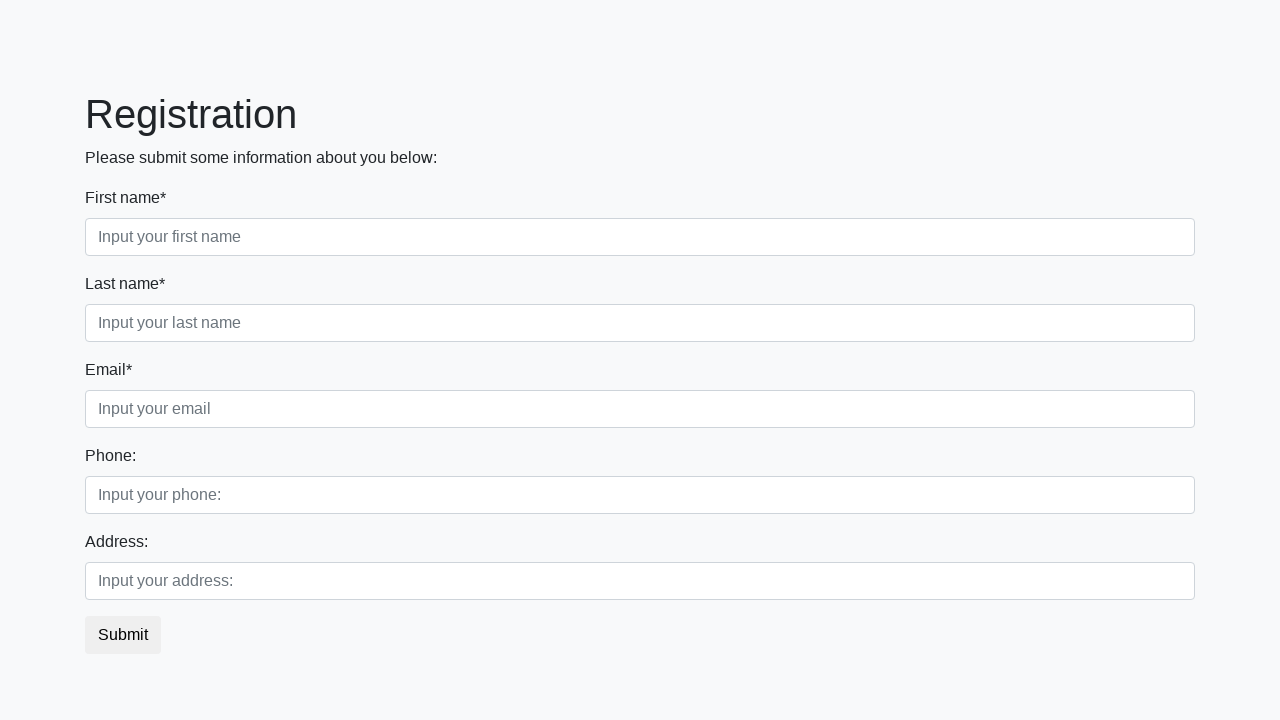

Filled first name field with 'Tanya' on .form-control.first
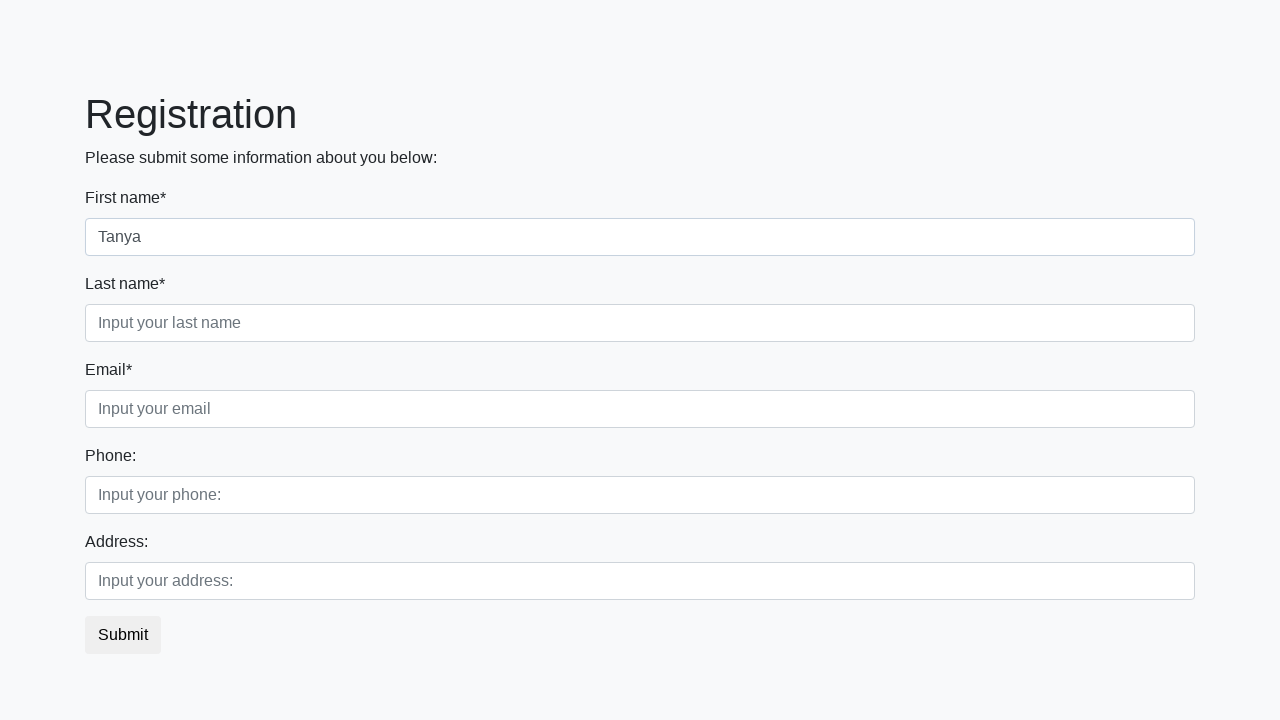

Filled last name field with 'Khen' on .form-control.second
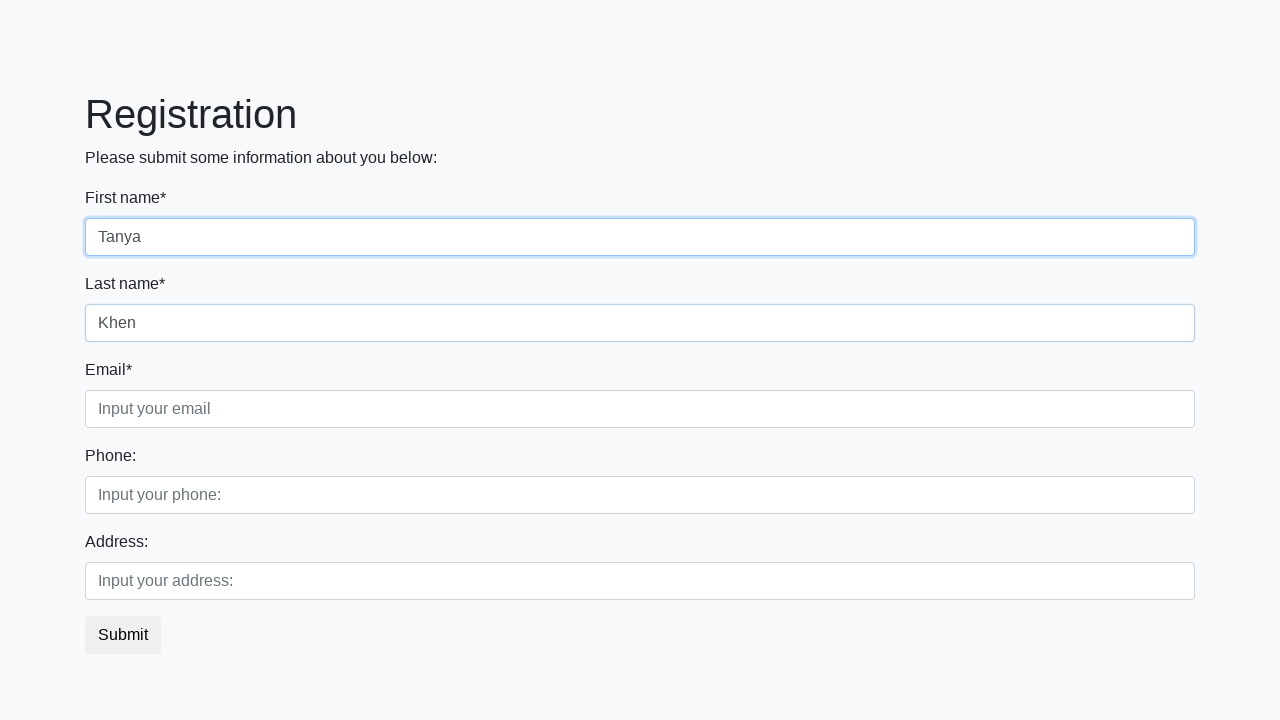

Filled email field with 't@gmail.com' on .form-control.third
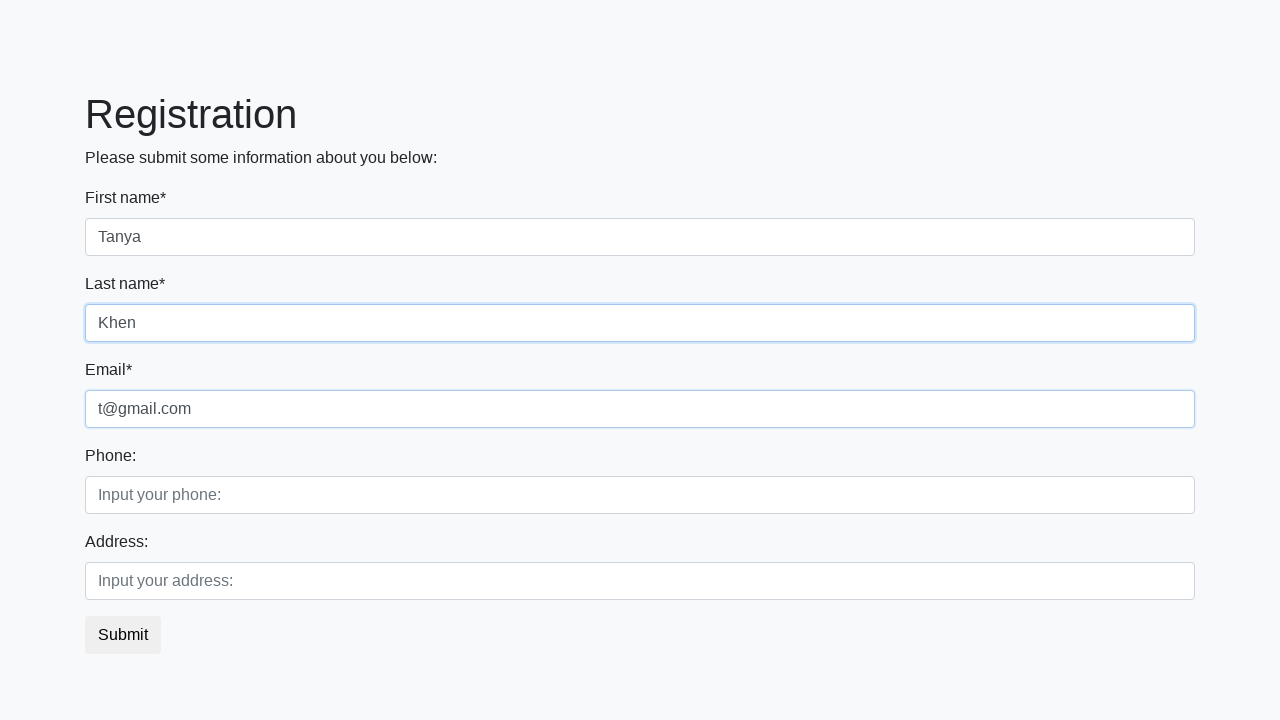

Clicked submit button to register at (123, 635) on .btn.btn-default
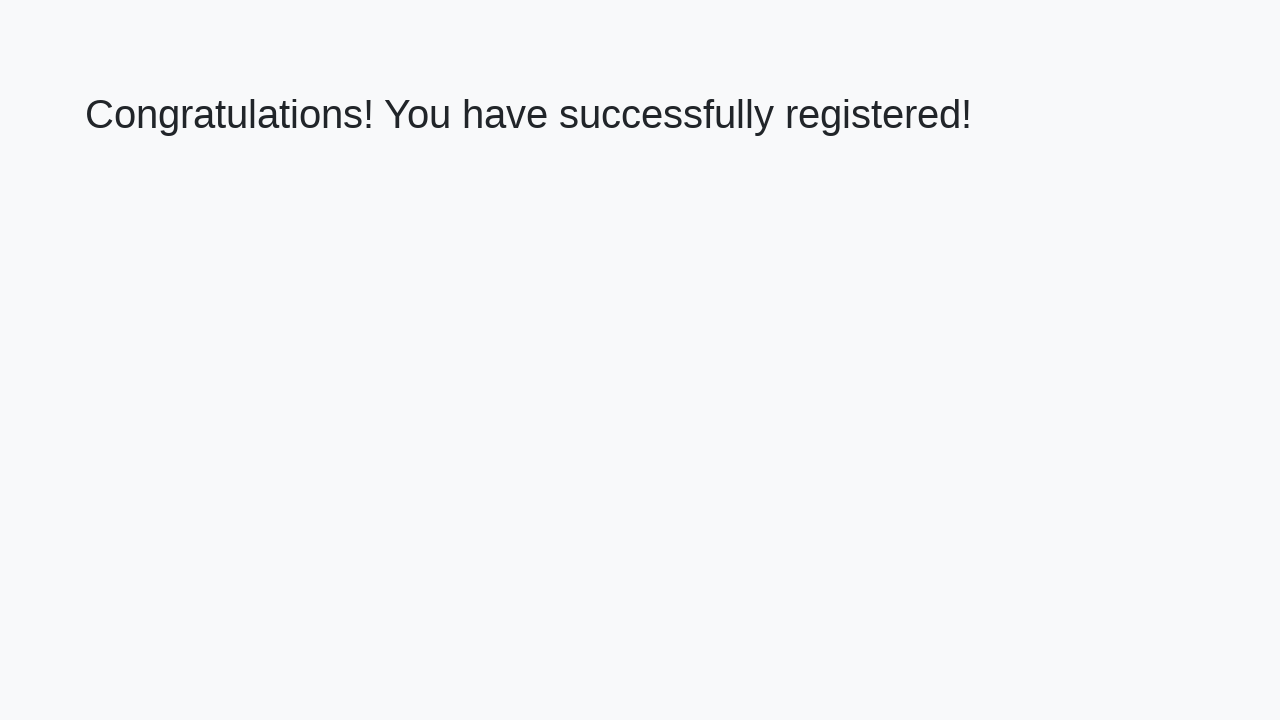

Successful registration message appeared
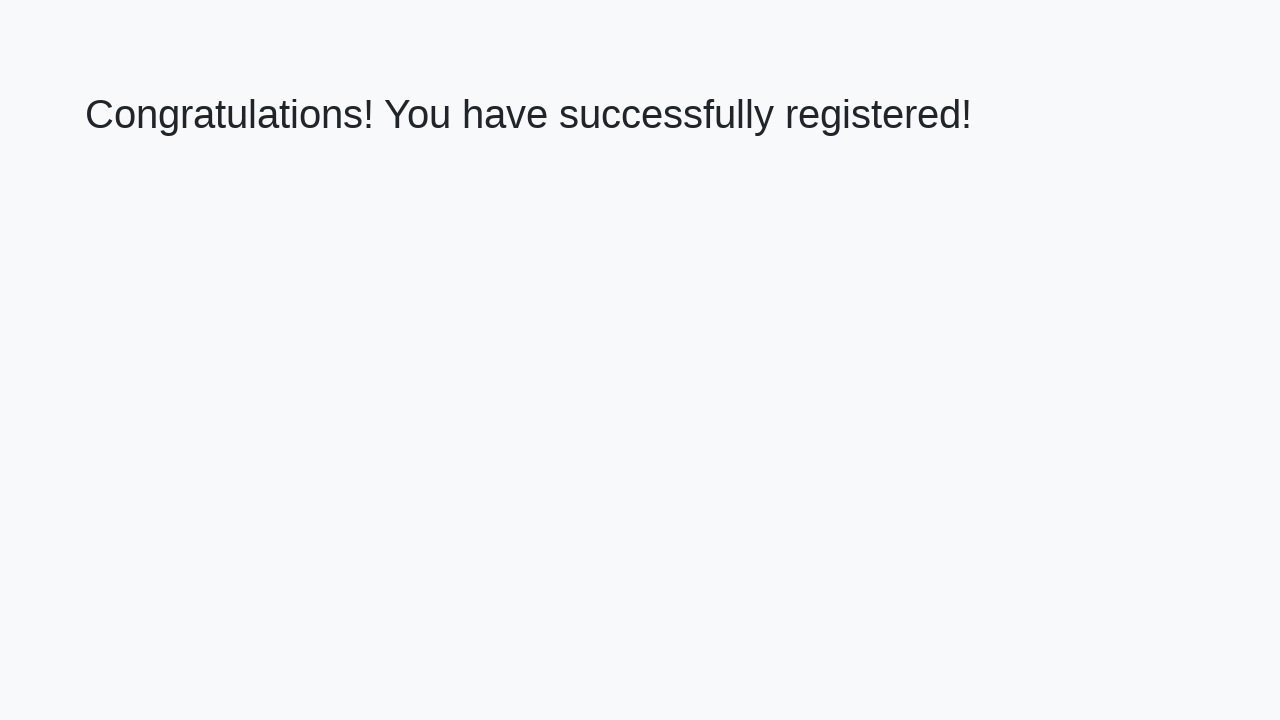

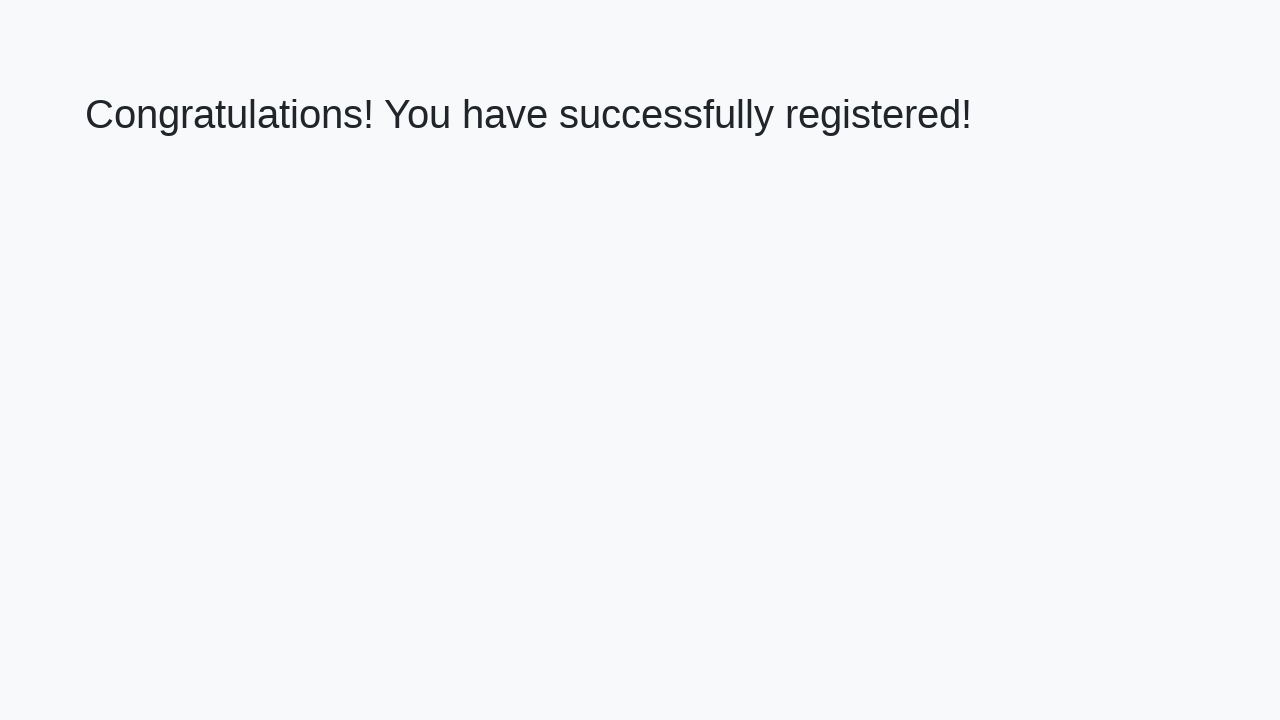